Tests form interaction by extracting a custom attribute from an element, calculating a value using a mathematical formula, filling the answer field, selecting a checkbox and radio button, and submitting the form.

Starting URL: https://suninjuly.github.io/get_attribute.html

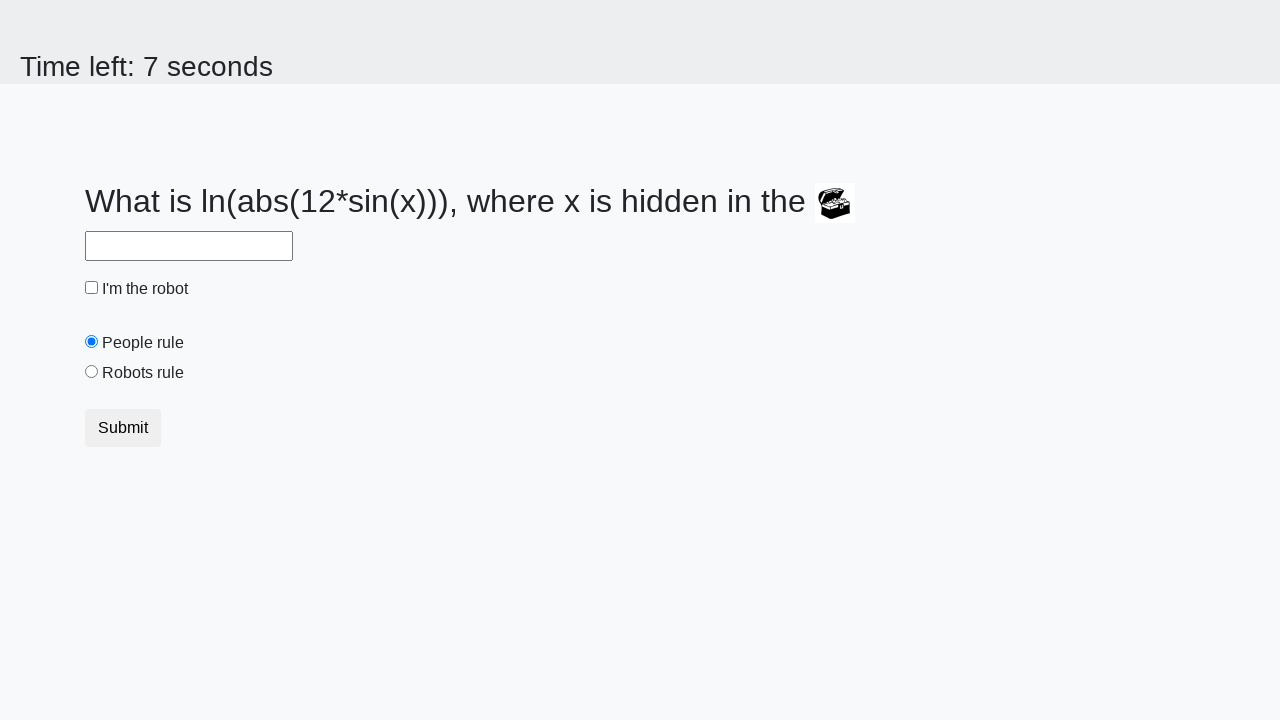

Located treasure element
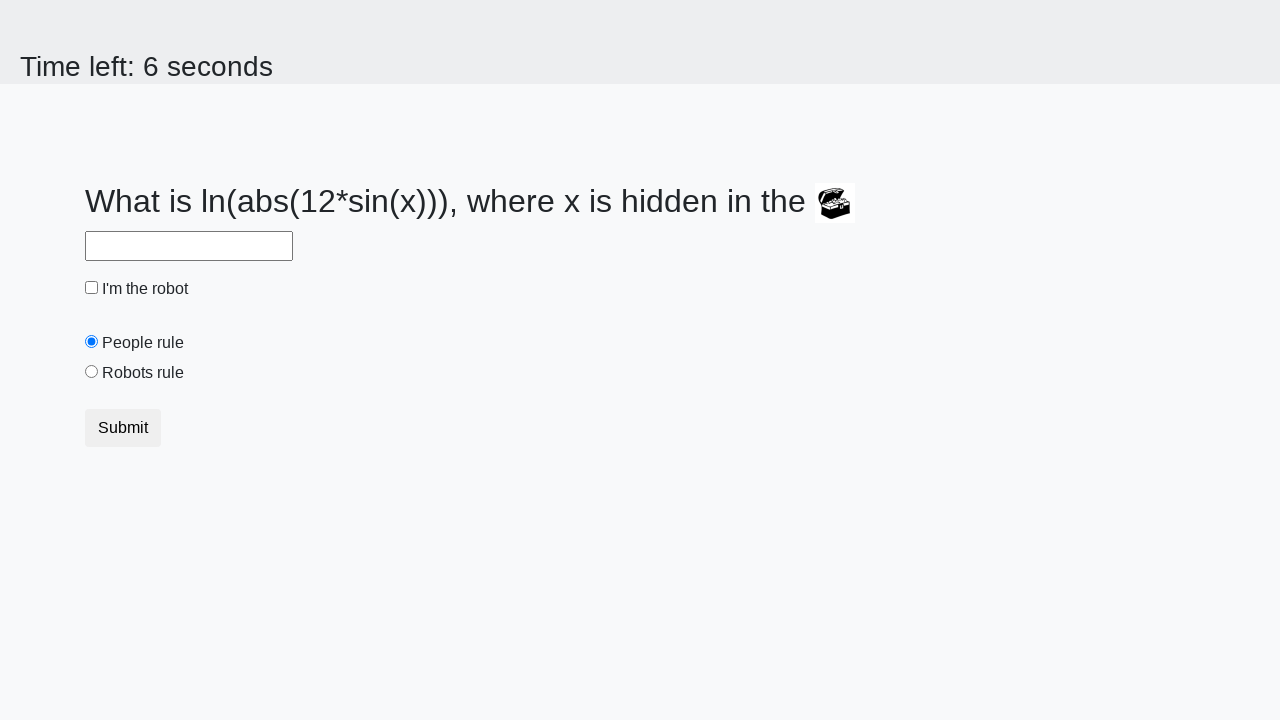

Extracted valuex attribute: 789
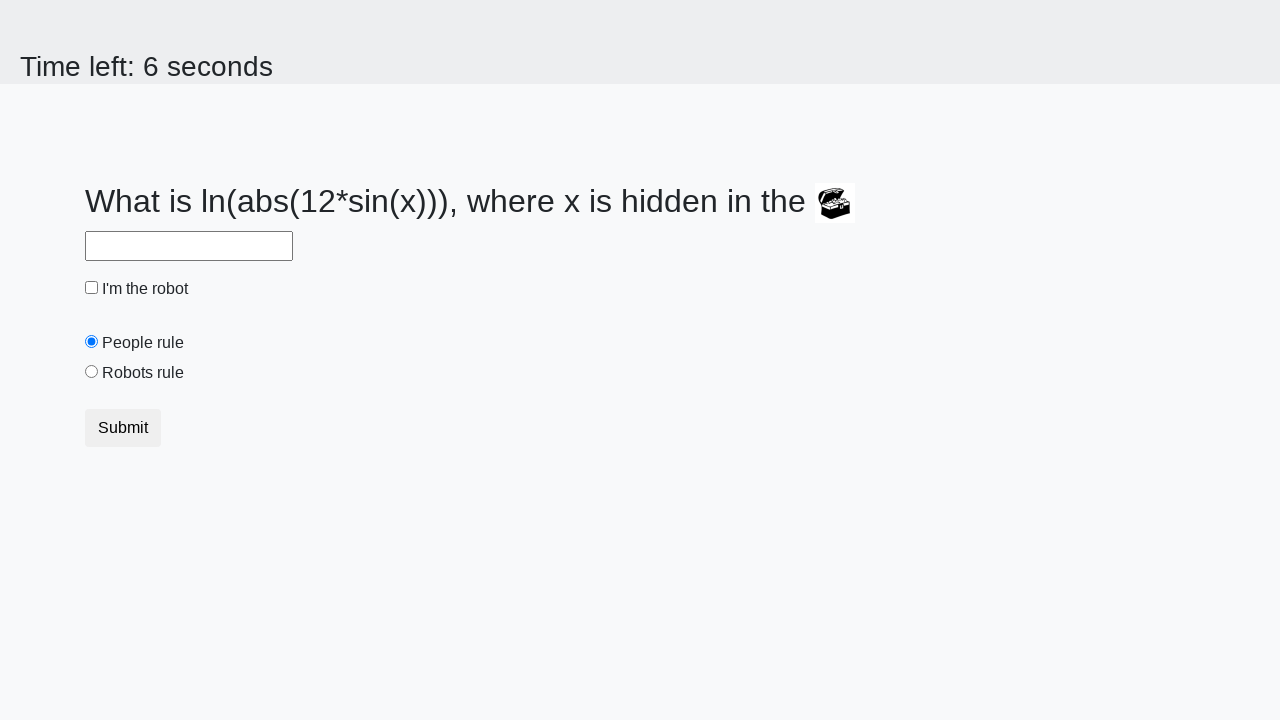

Calculated answer using formula: 1.6733512790708311
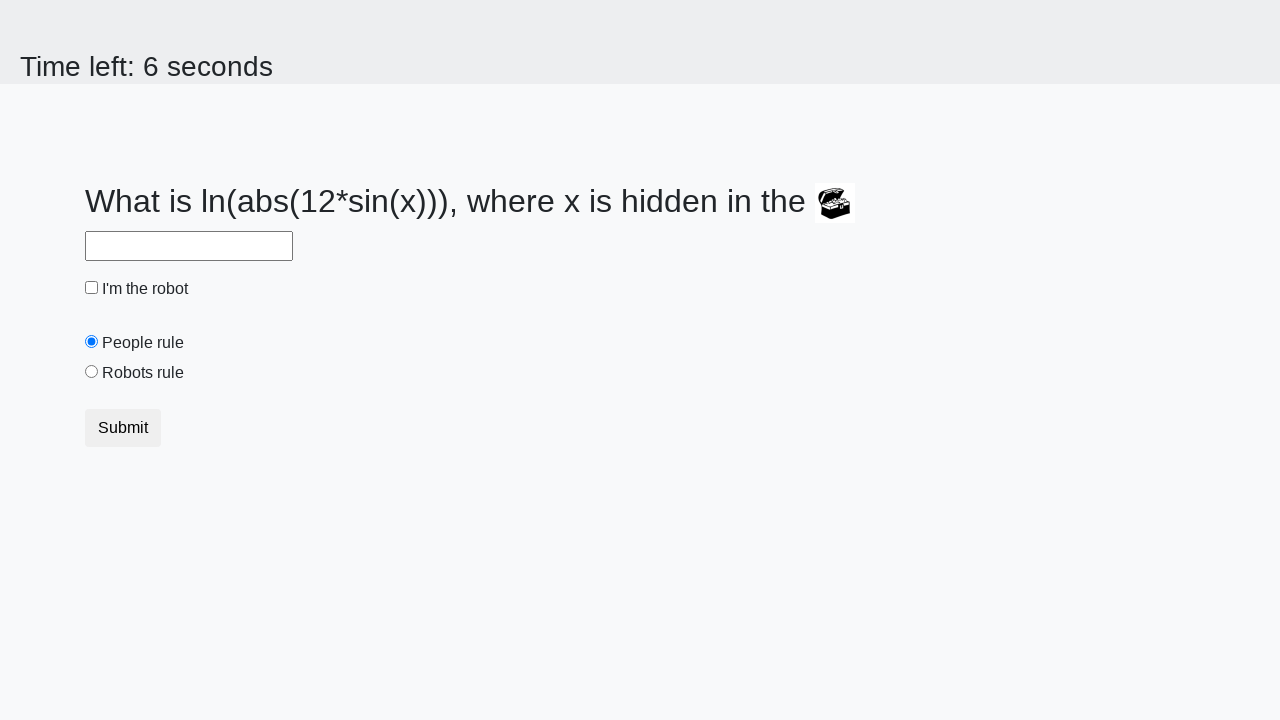

Filled answer field with calculated value: 1.6733512790708311 on #answer
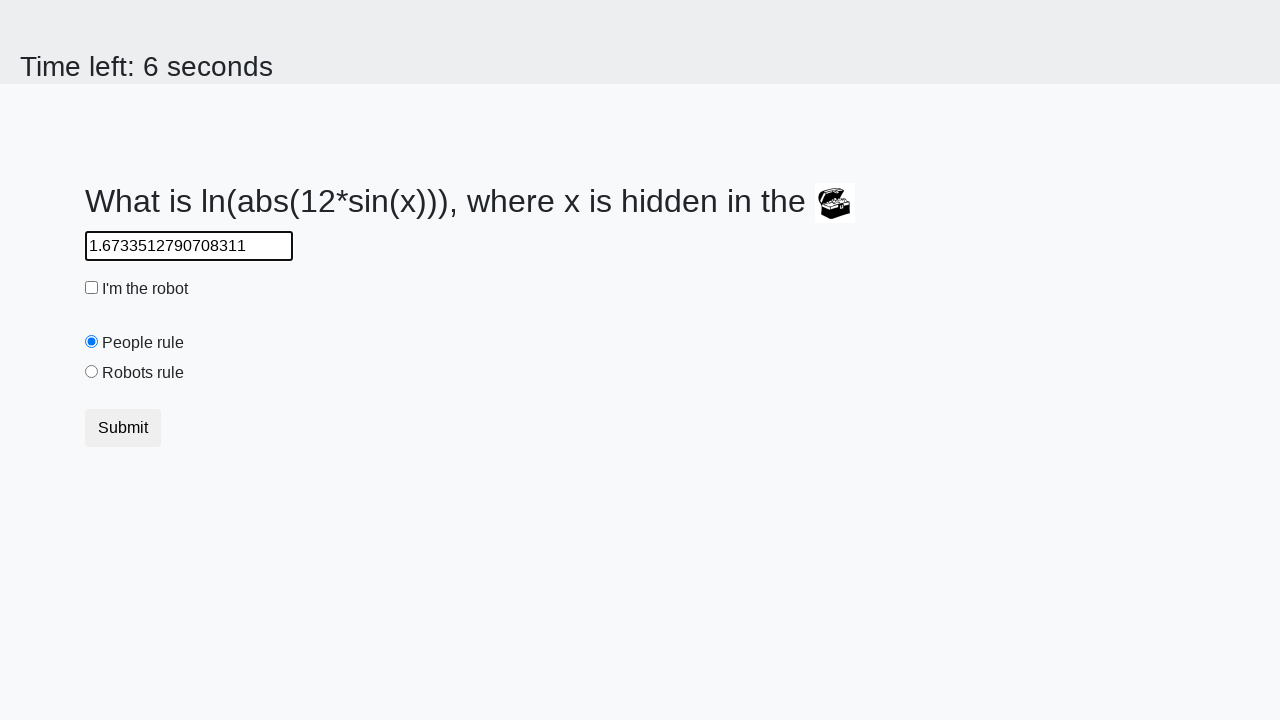

Clicked robot checkbox at (92, 288) on #robotCheckbox
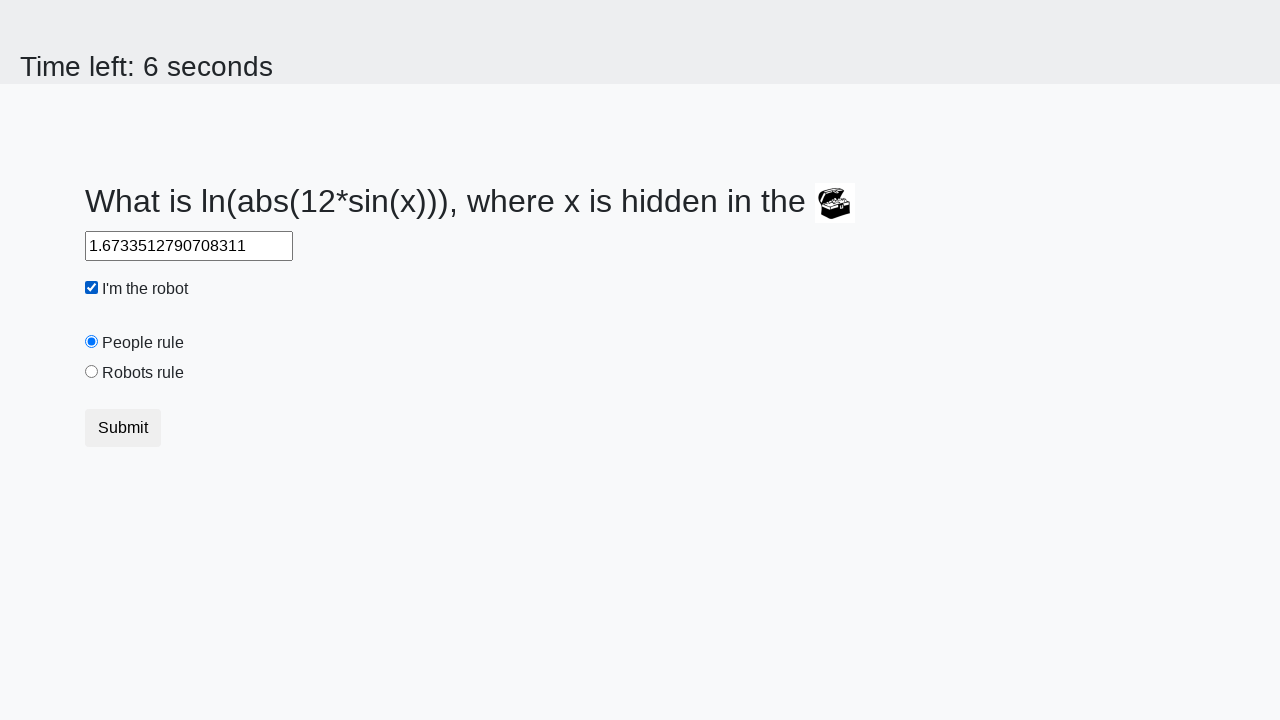

Clicked 'robots rule' radio button at (92, 372) on #robotsRule
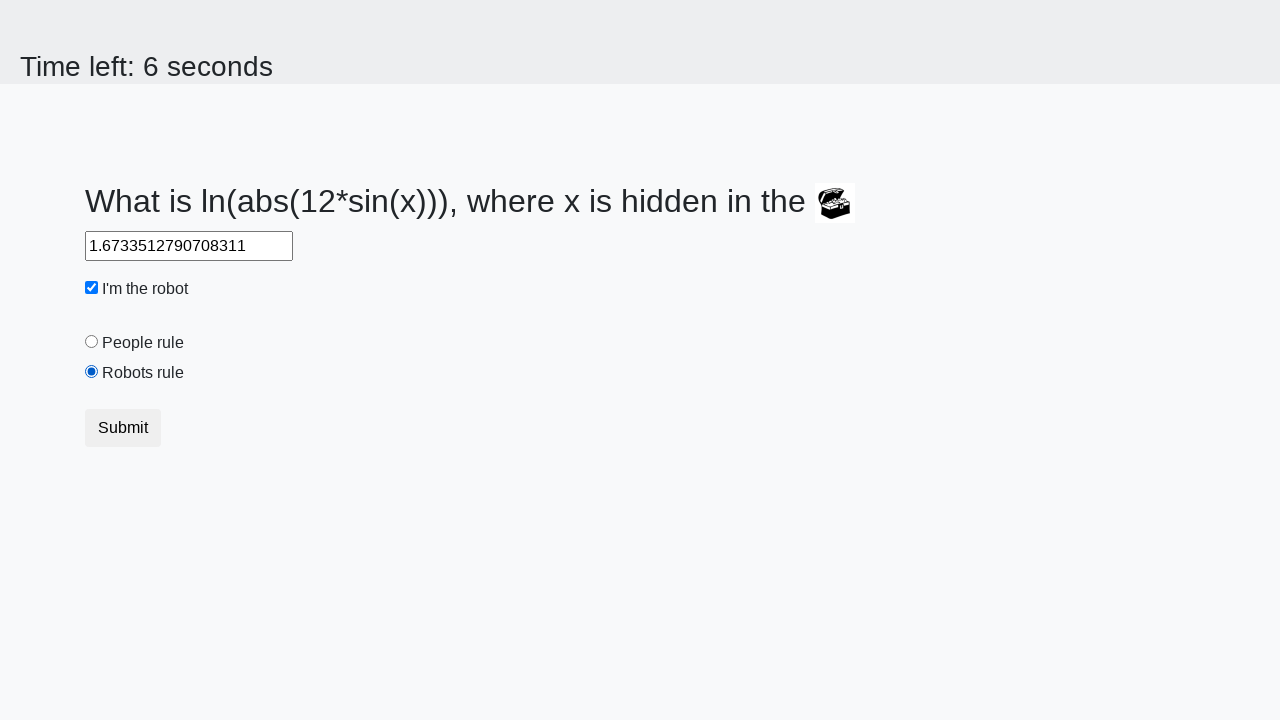

Clicked submit button to complete form at (123, 428) on button.btn
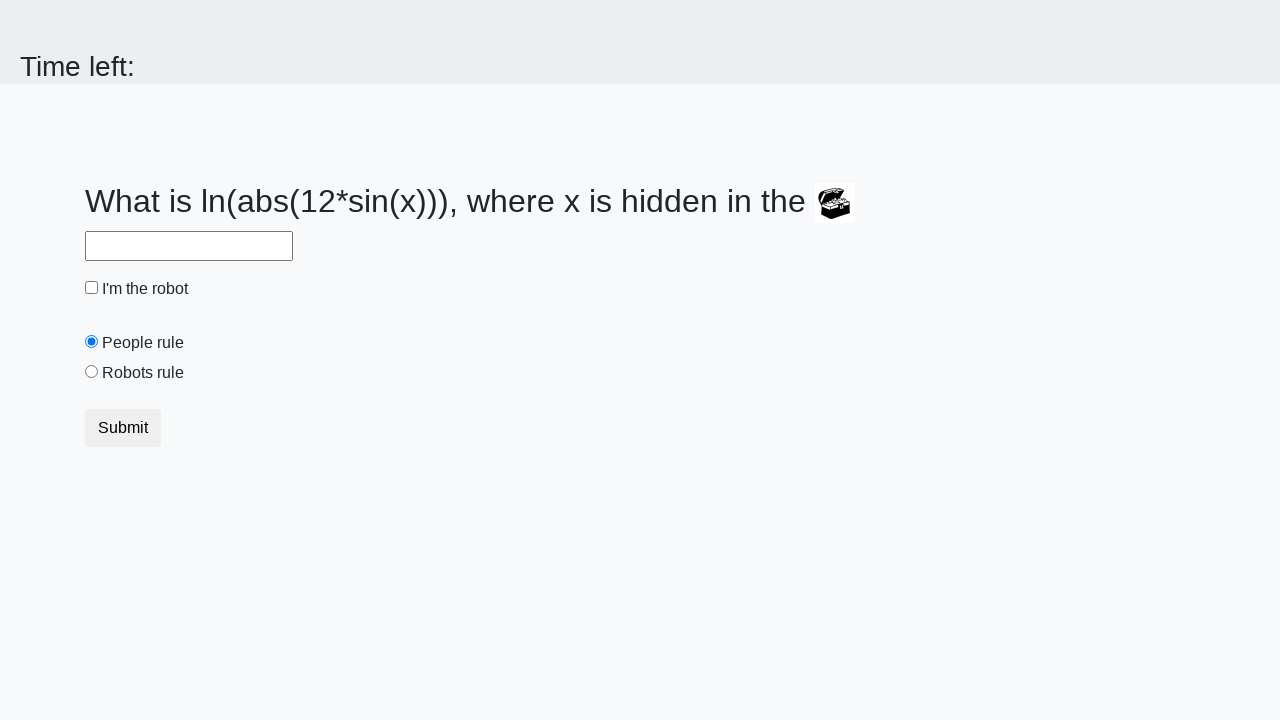

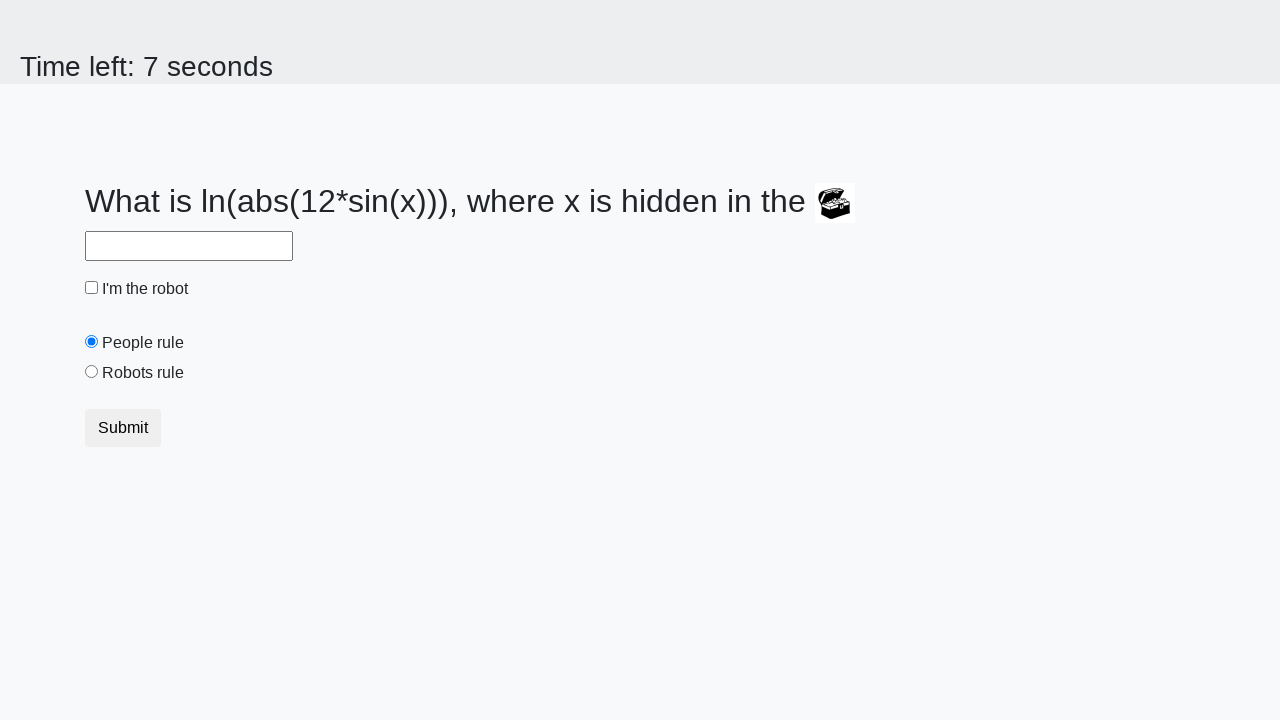